Tests the NiceHash profitability calculator by navigating to the calculator page and clicking through different time range filters (1D, 1W, 1M) to verify the filter functionality works.

Starting URL: https://www.nicehash.com/profitability-calculator/nvidia-gtx-1650-super

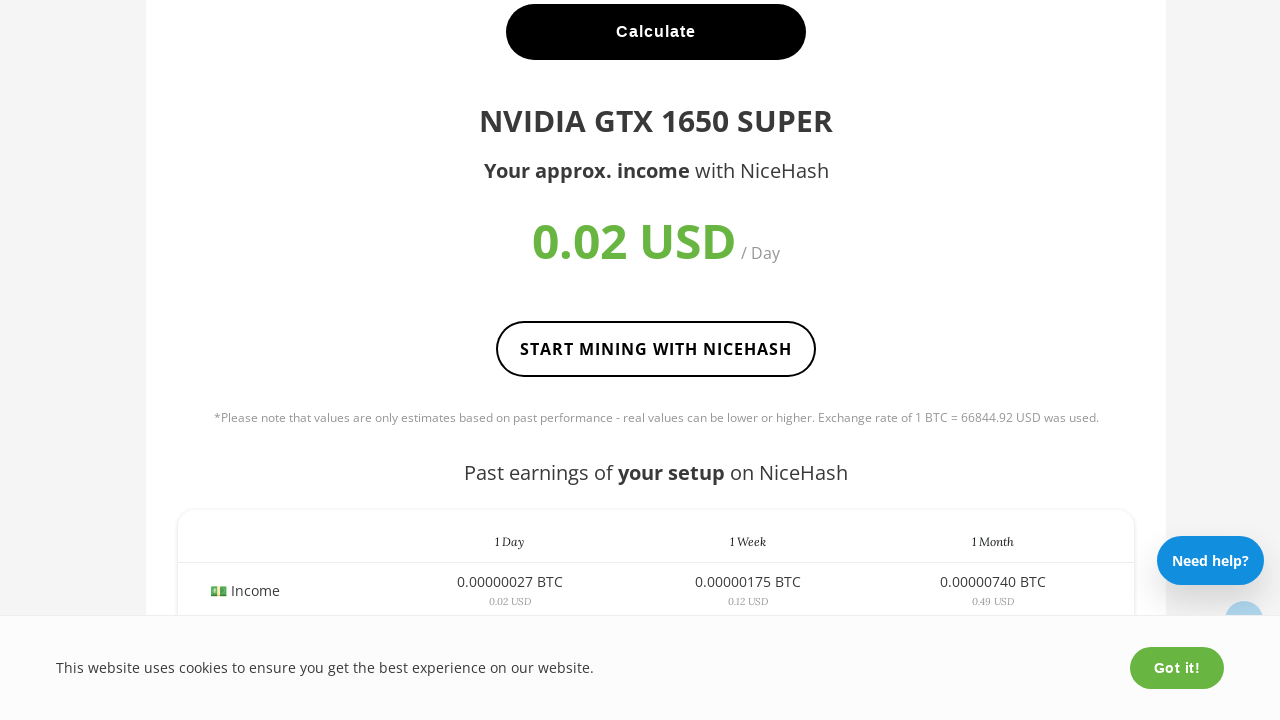

Waited for page to fully load (networkidle state)
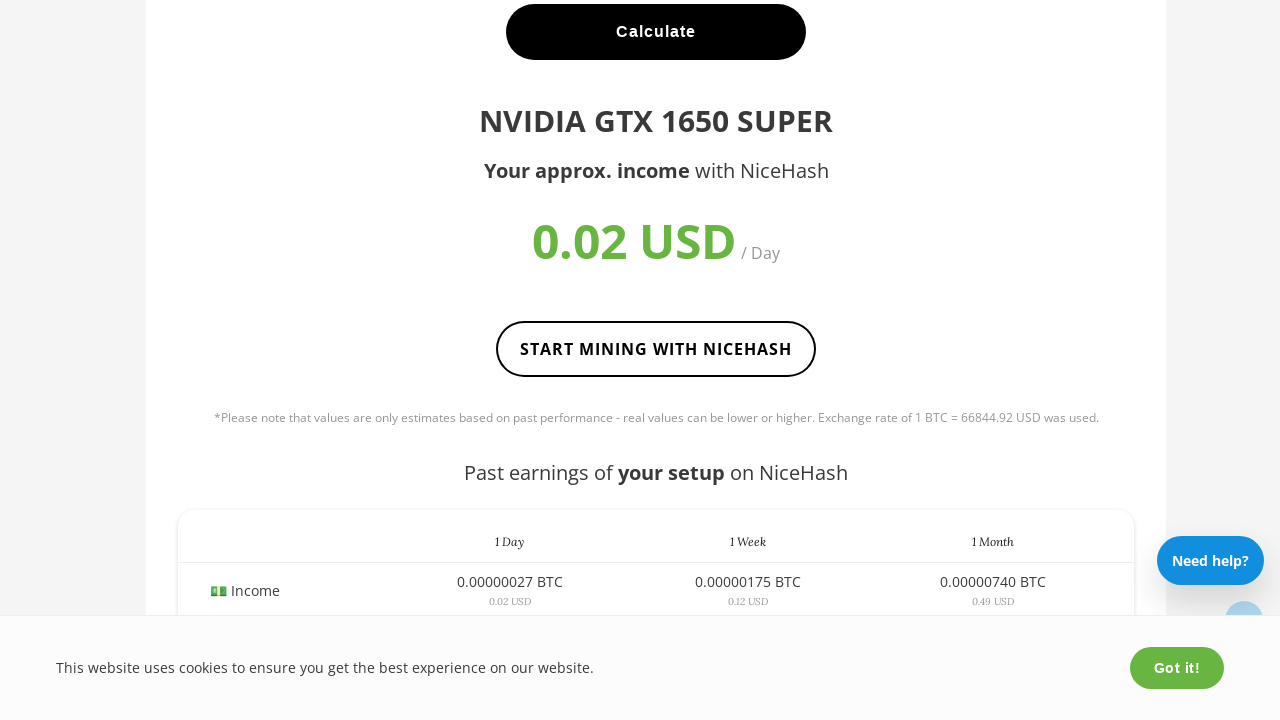

Filter buttons are available on the page
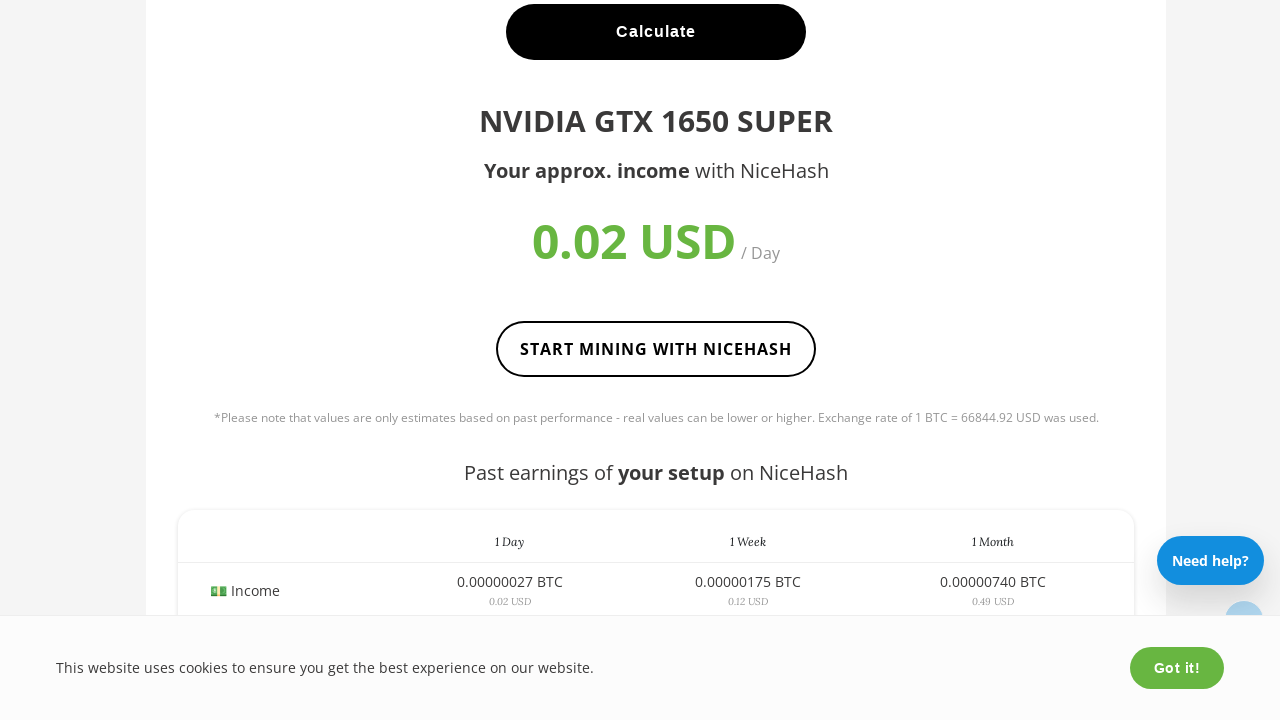

Clicked on 1D (1 Day) time range filter at (1024, 361) on .filter:has-text('1D')
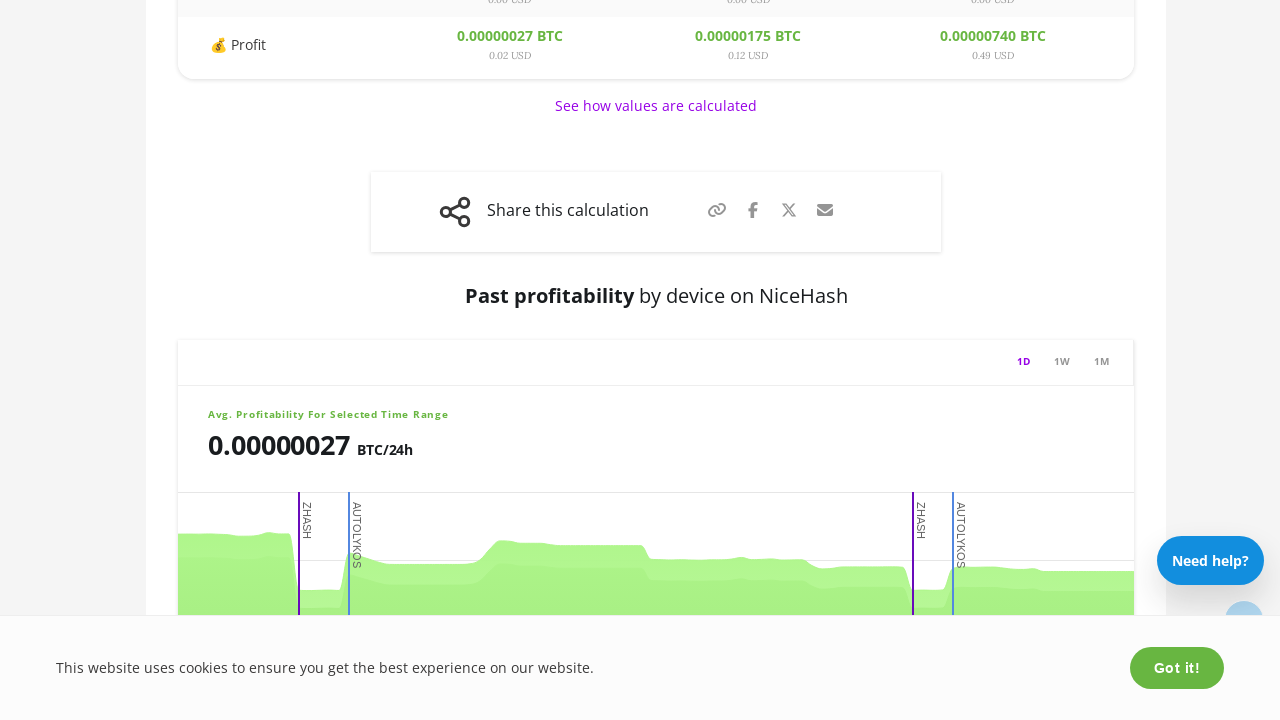

Waited 2 seconds for profitability values to update after 1D filter
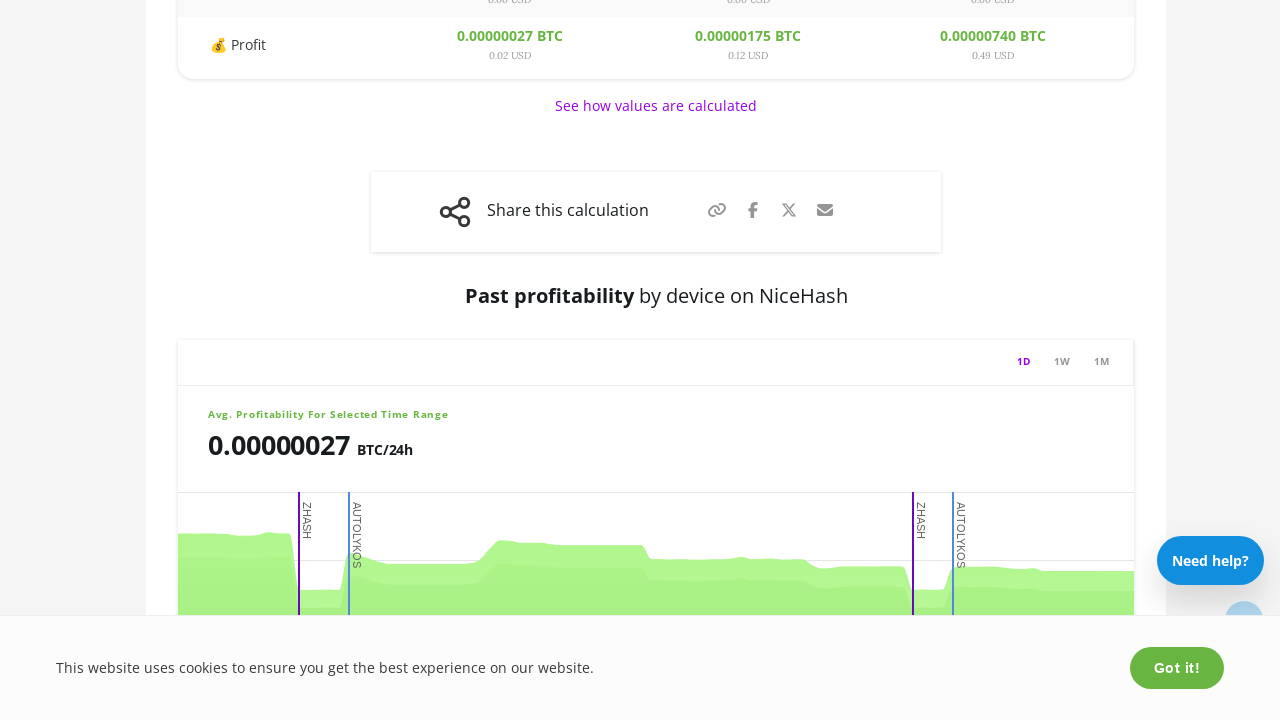

Clicked on 1W (1 Week) time range filter at (1062, 361) on .filter:has-text('1W')
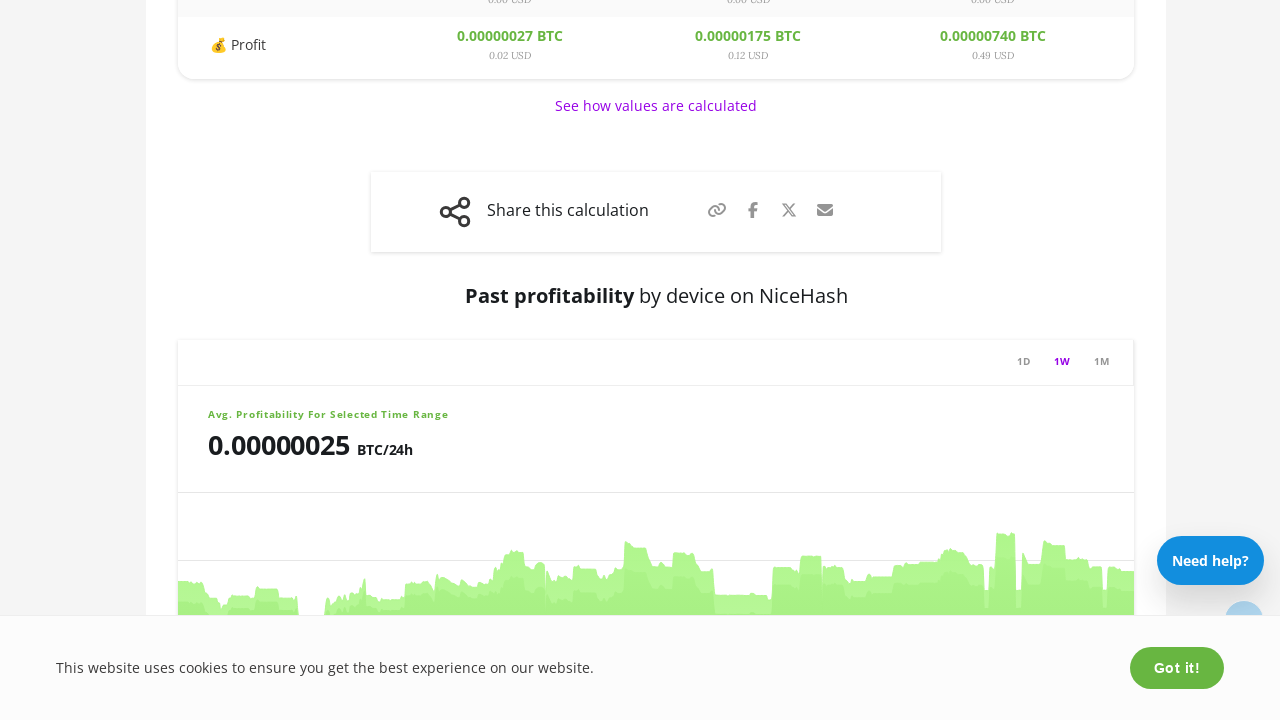

Waited 2 seconds for profitability values to update after 1W filter
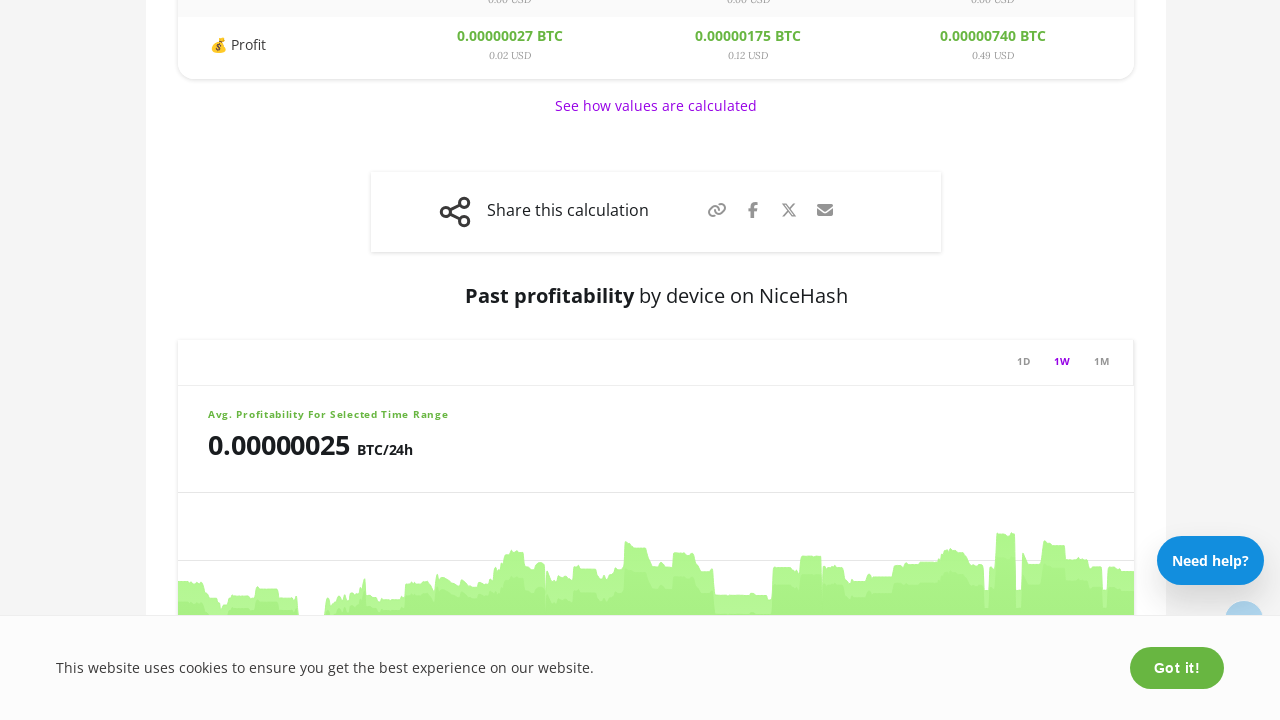

Clicked on 1M (1 Month) time range filter at (1102, 361) on .filter:has-text('1M')
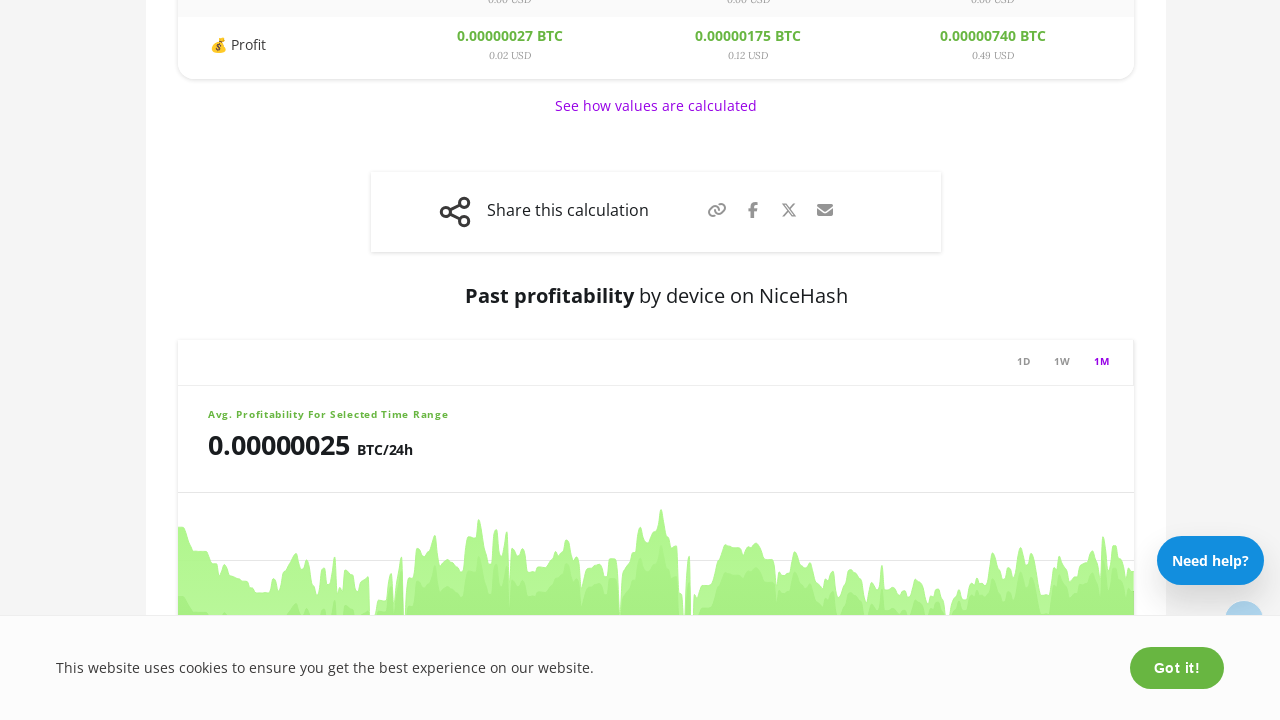

Profitability values are displayed on the page
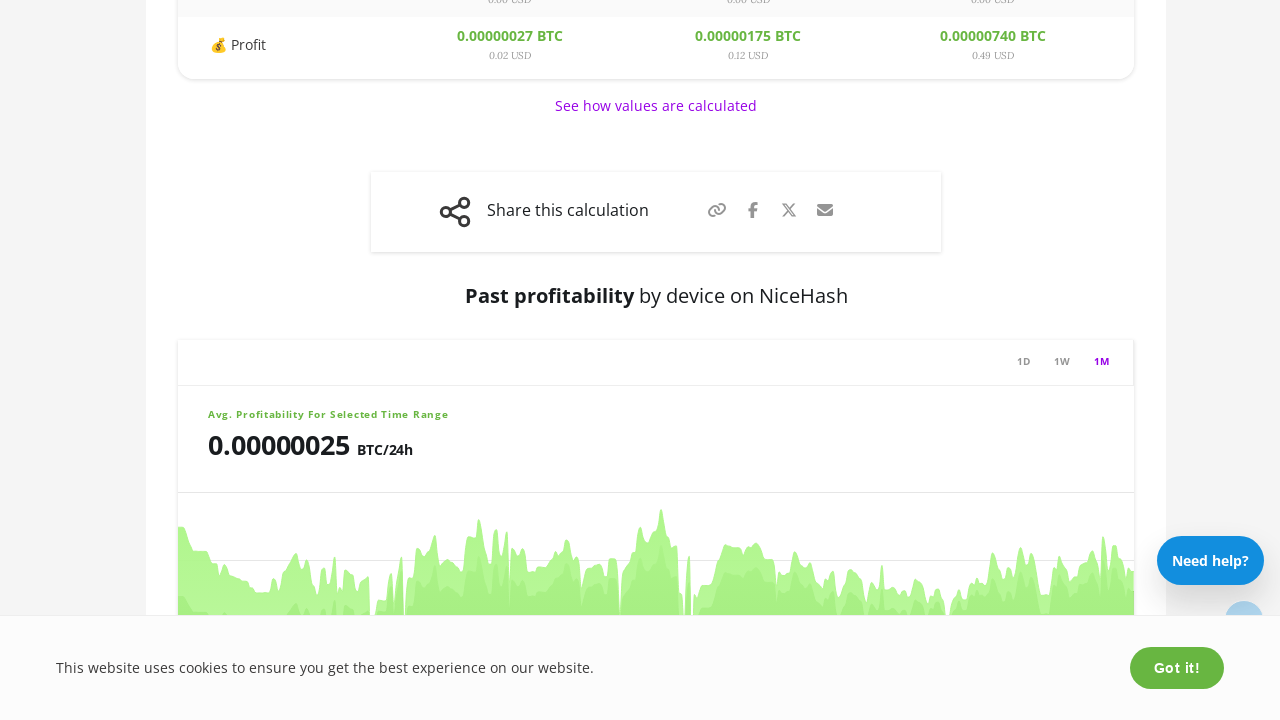

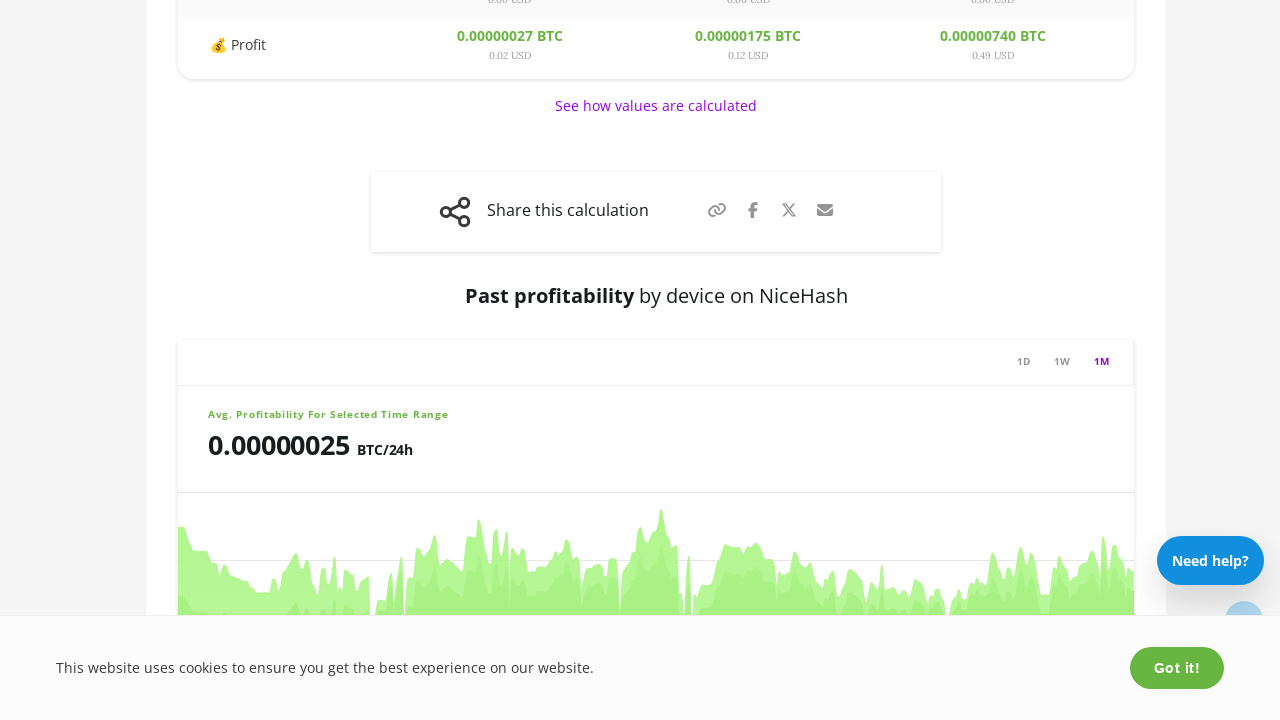